Tests dynamic loading by clicking a start button and verifying that "Hello World!" text appears after loading completes

Starting URL: https://automationfc.github.io/dynamic-loading/

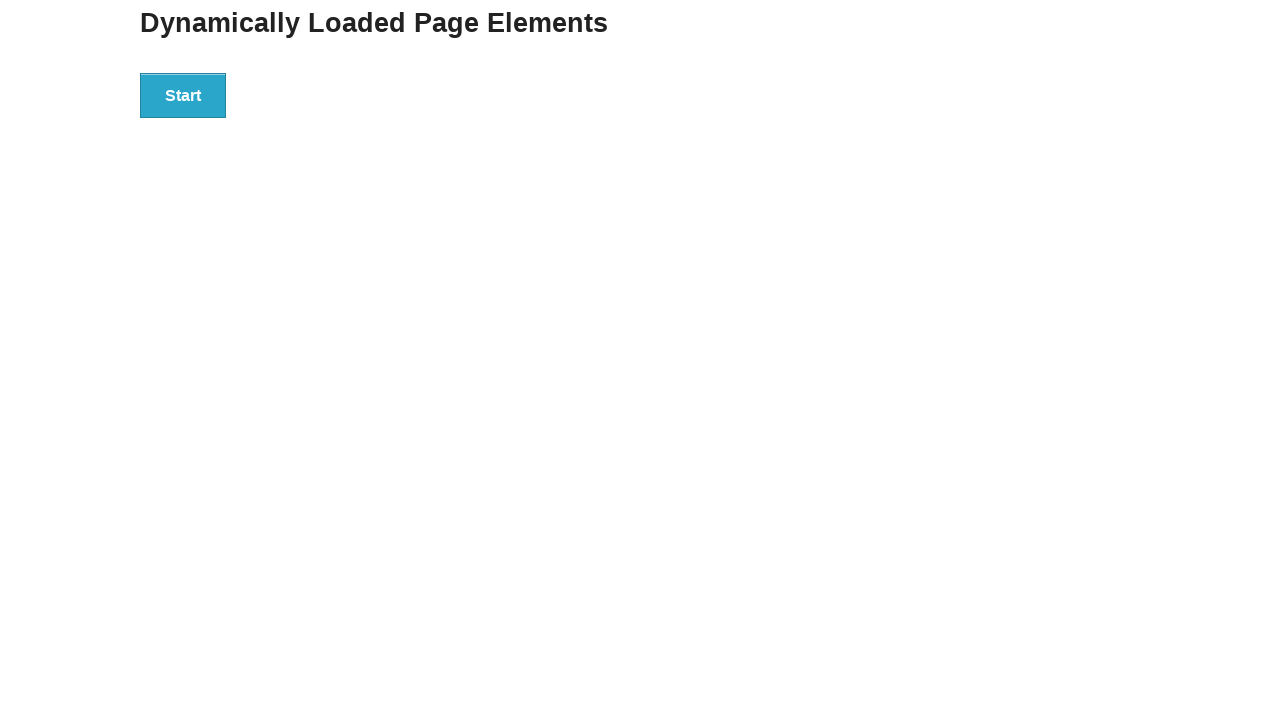

Clicked start button to trigger dynamic loading at (183, 95) on div#start>button
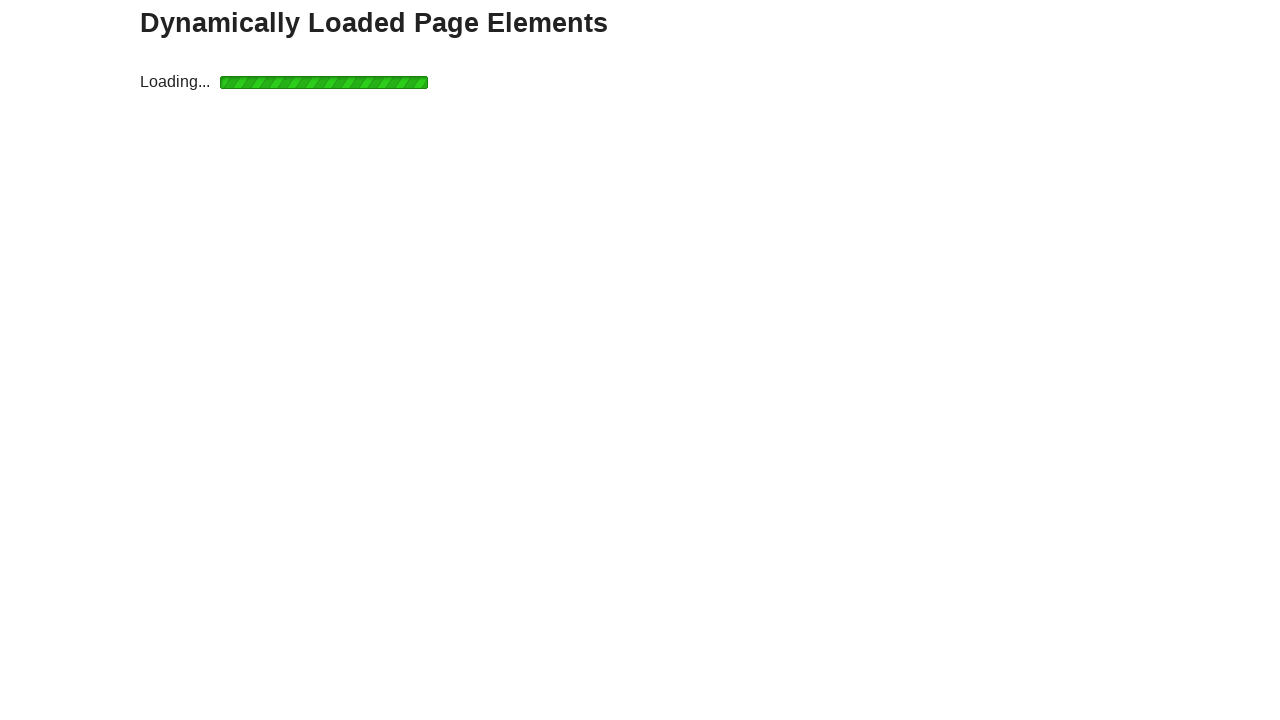

Waited for Hello World text to appear after loading completes
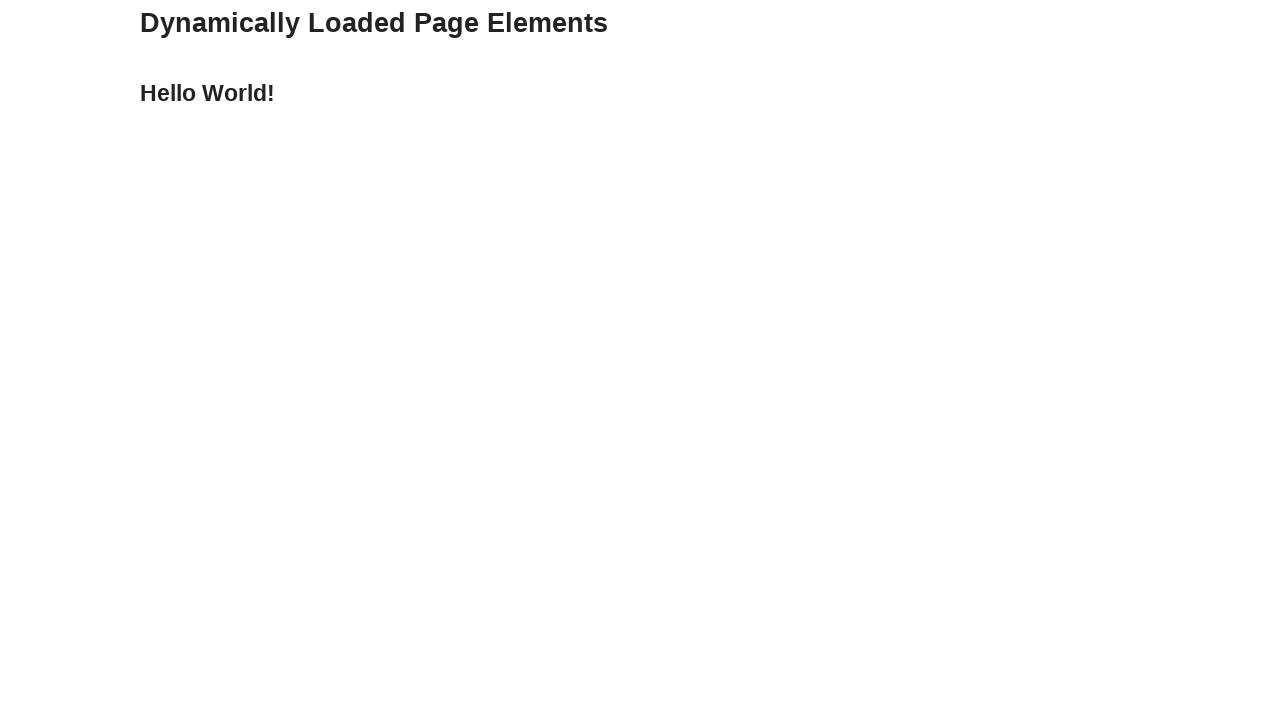

Verified that 'Hello World!' text is displayed
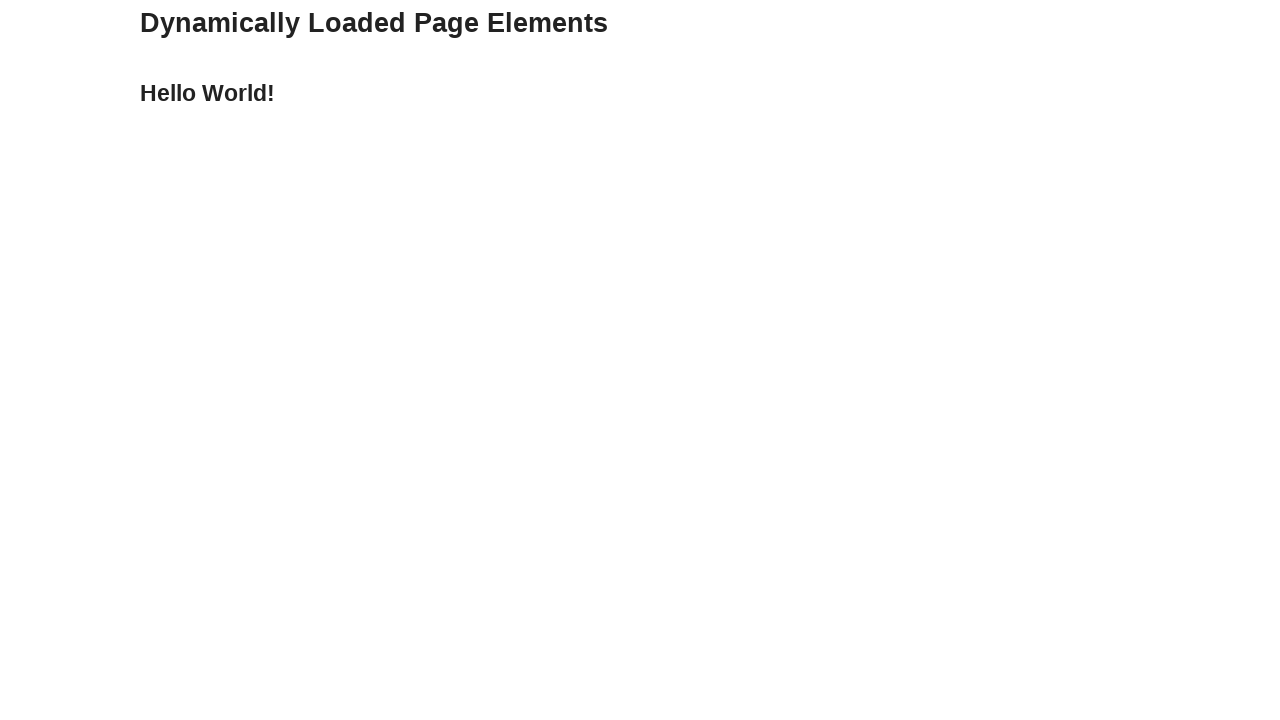

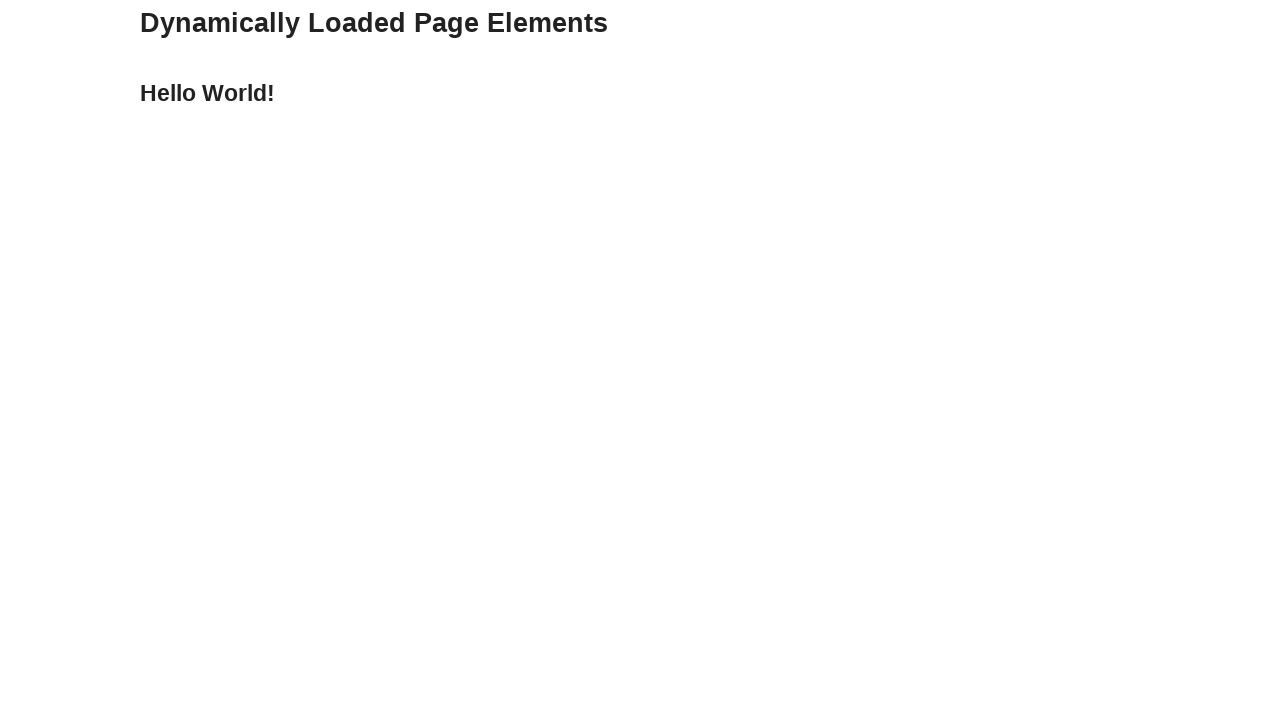